Navigates to the RedBus website and verifies the page loads by checking that the page title is accessible.

Starting URL: https://www.redbus.in/

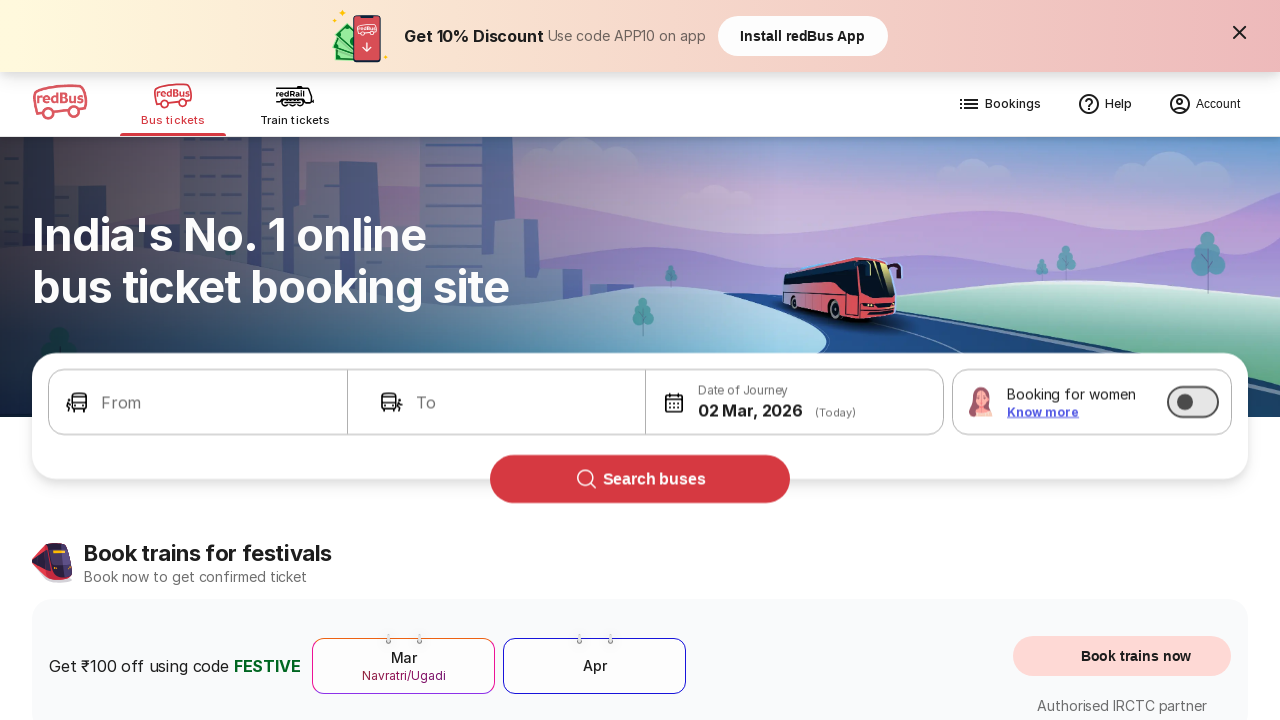

Waited for page to load (domcontentloaded state)
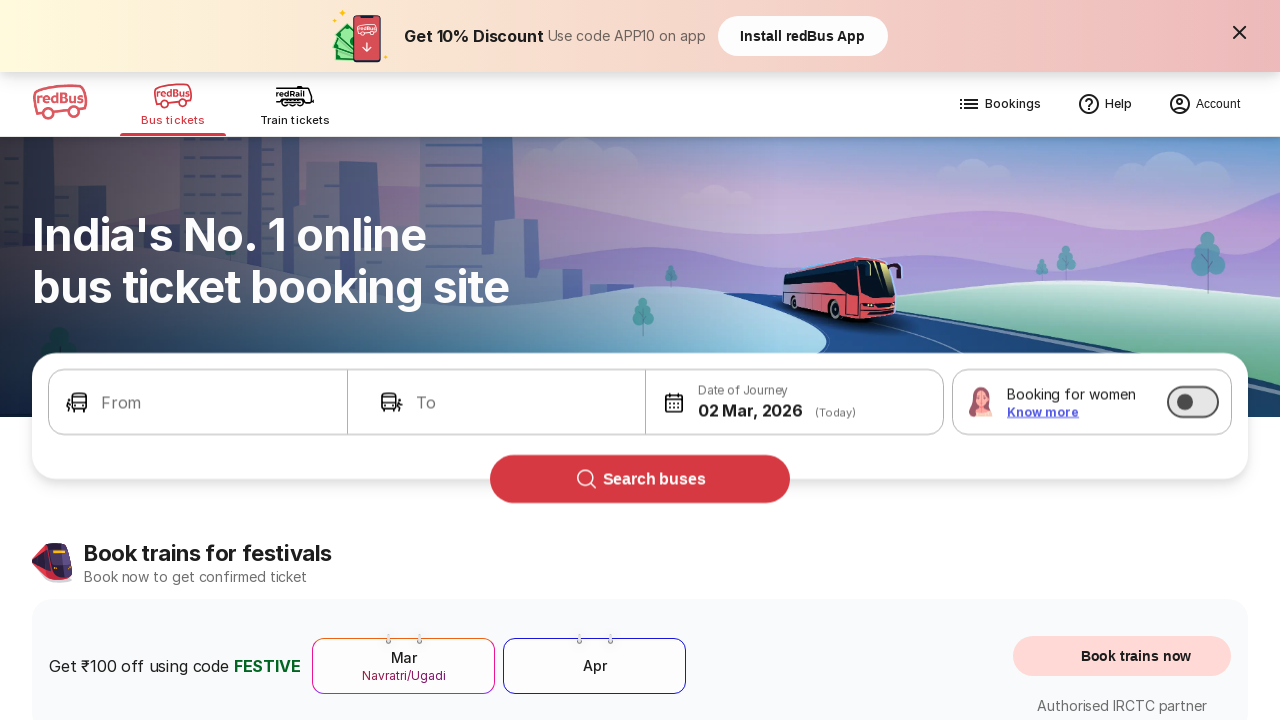

Retrieved page title
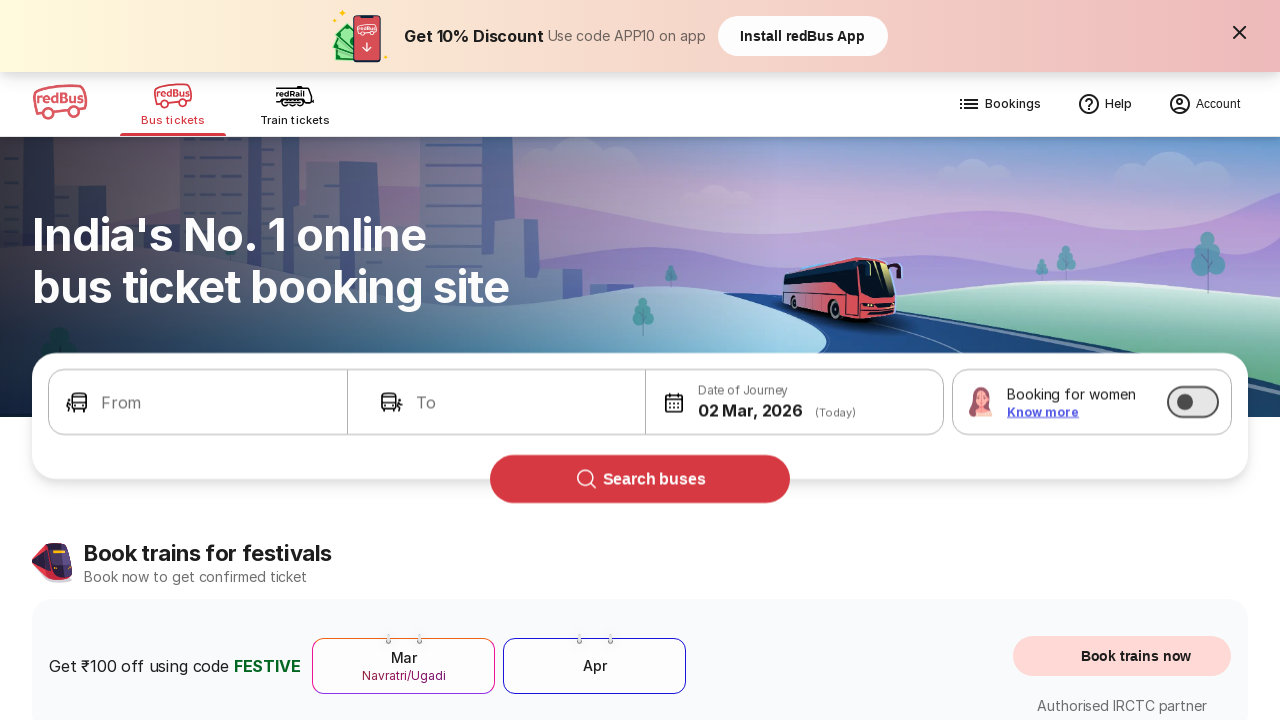

Verified page title is not empty - RedBus page loaded successfully
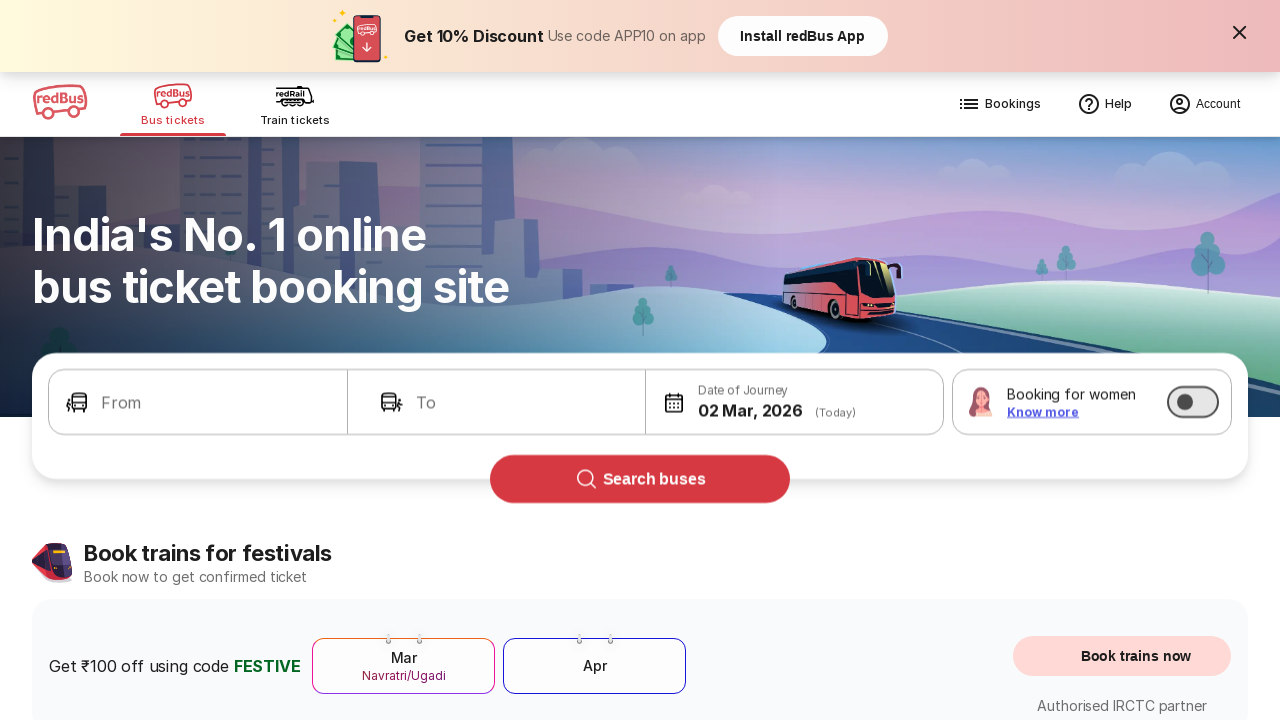

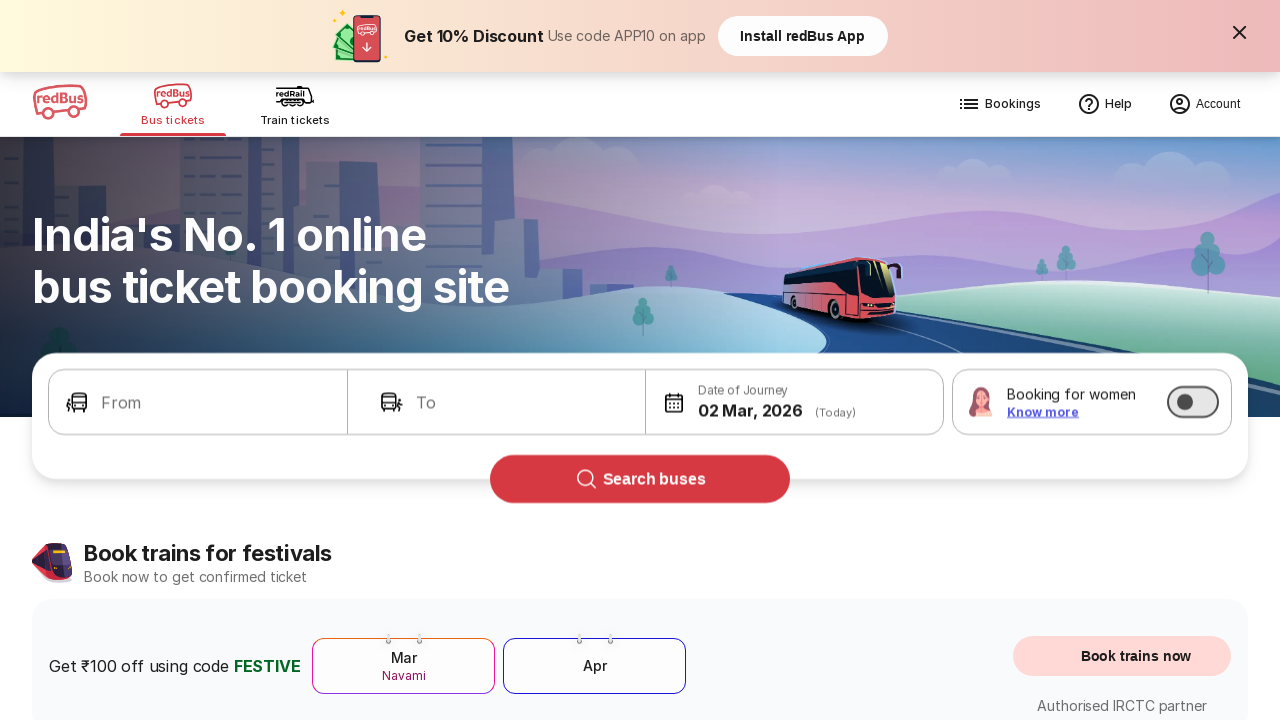